Views a specific anime page (Naruto) and verifies that detailed information including title, type, episodes, and genres are displayed

Starting URL: https://myanimelist.net/anime/20/Naruto

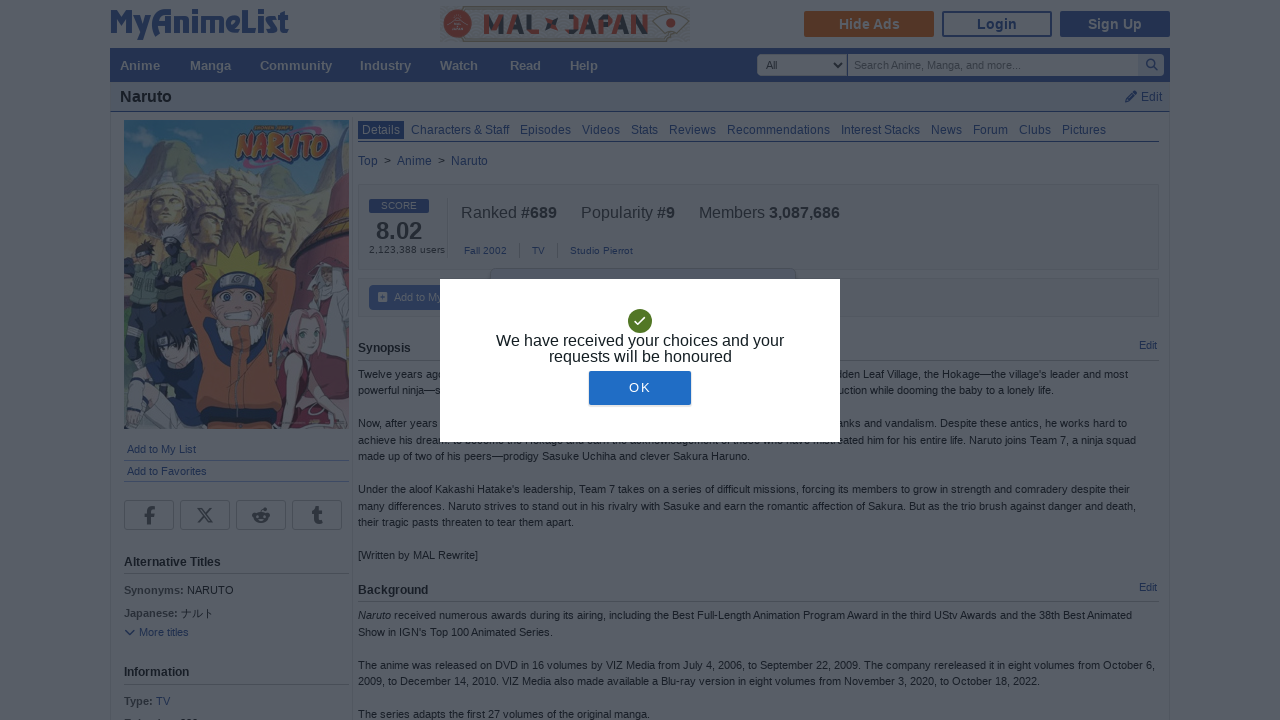

Anime details page loaded (DOM content ready)
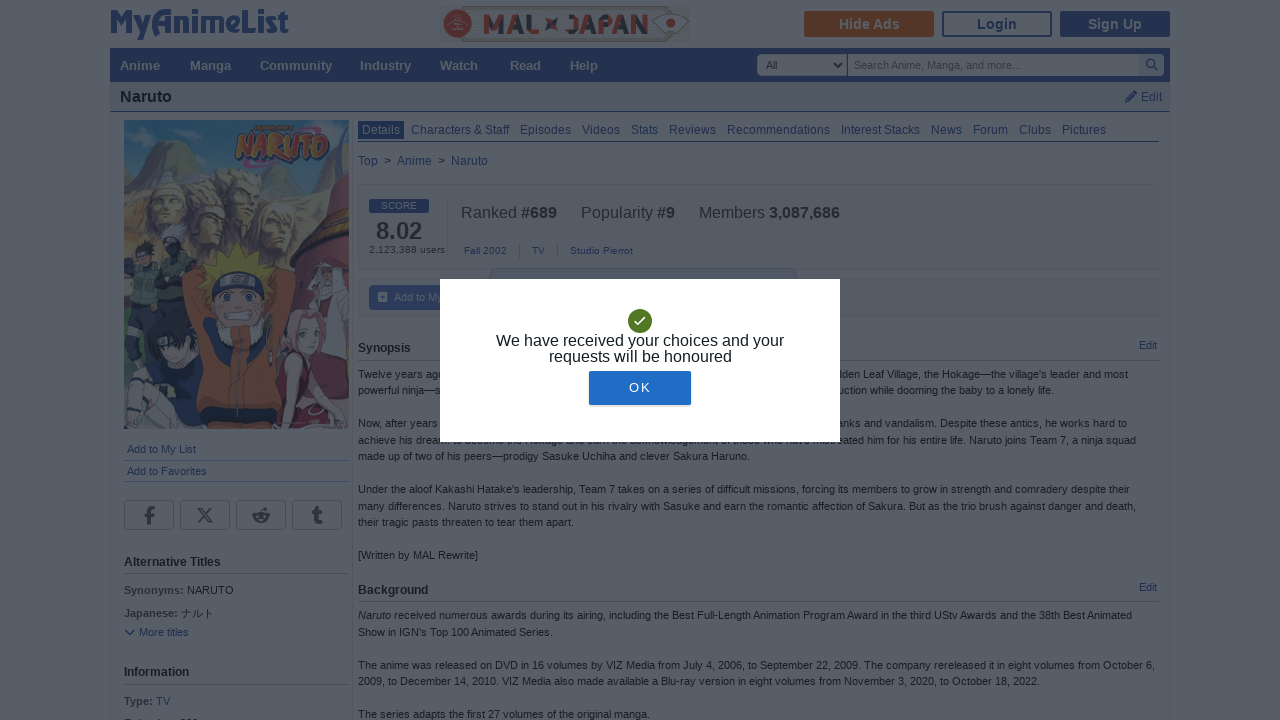

Anime title element is visible
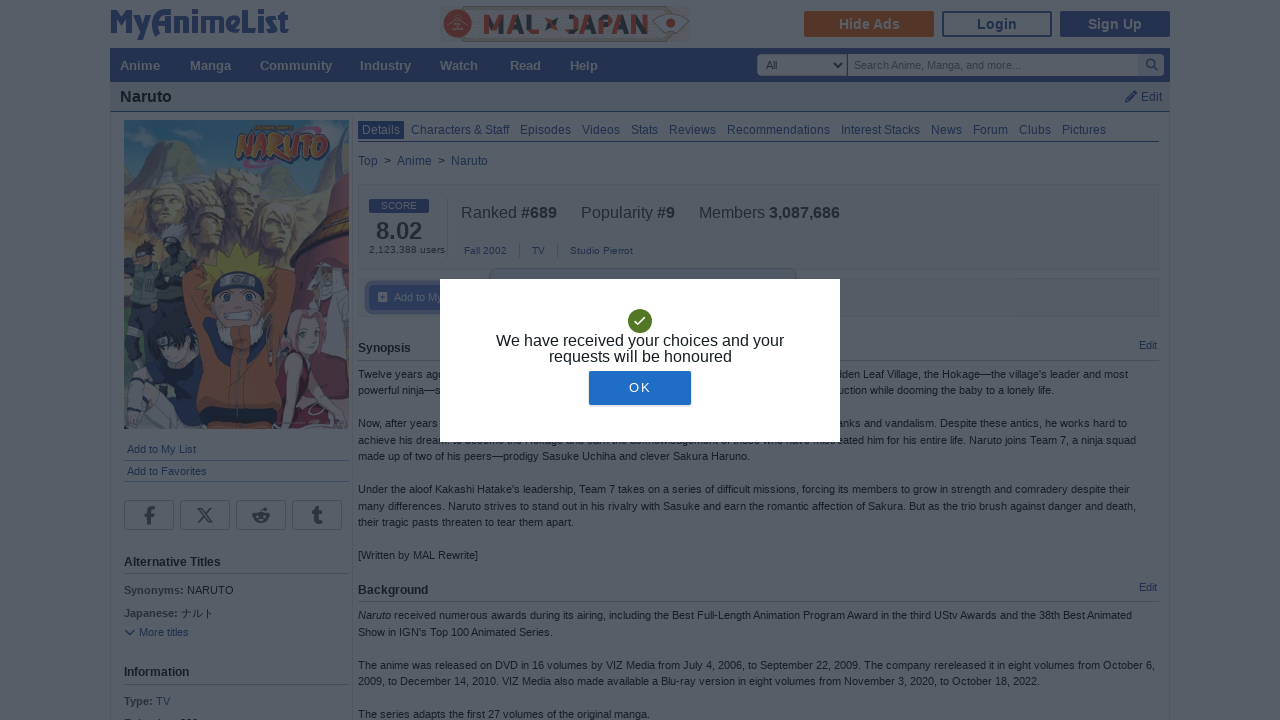

Type information element found on page
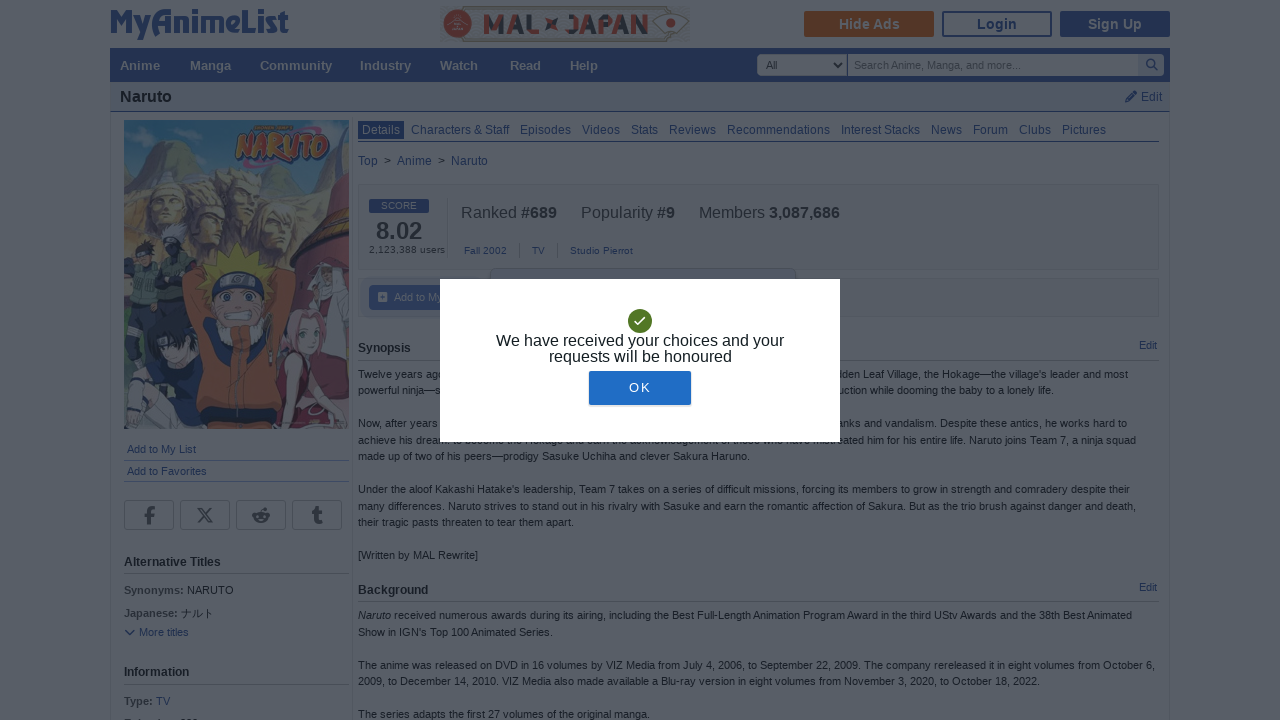

Episodes information element found on page
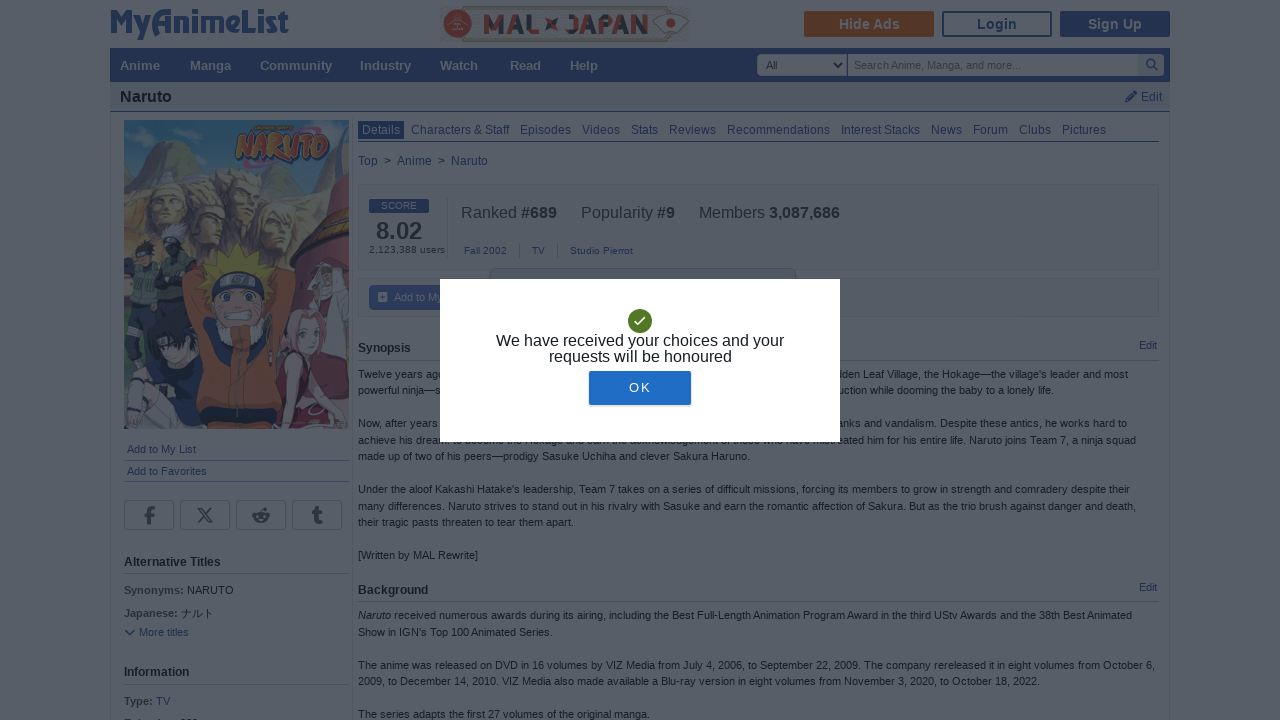

Genres information element found on page
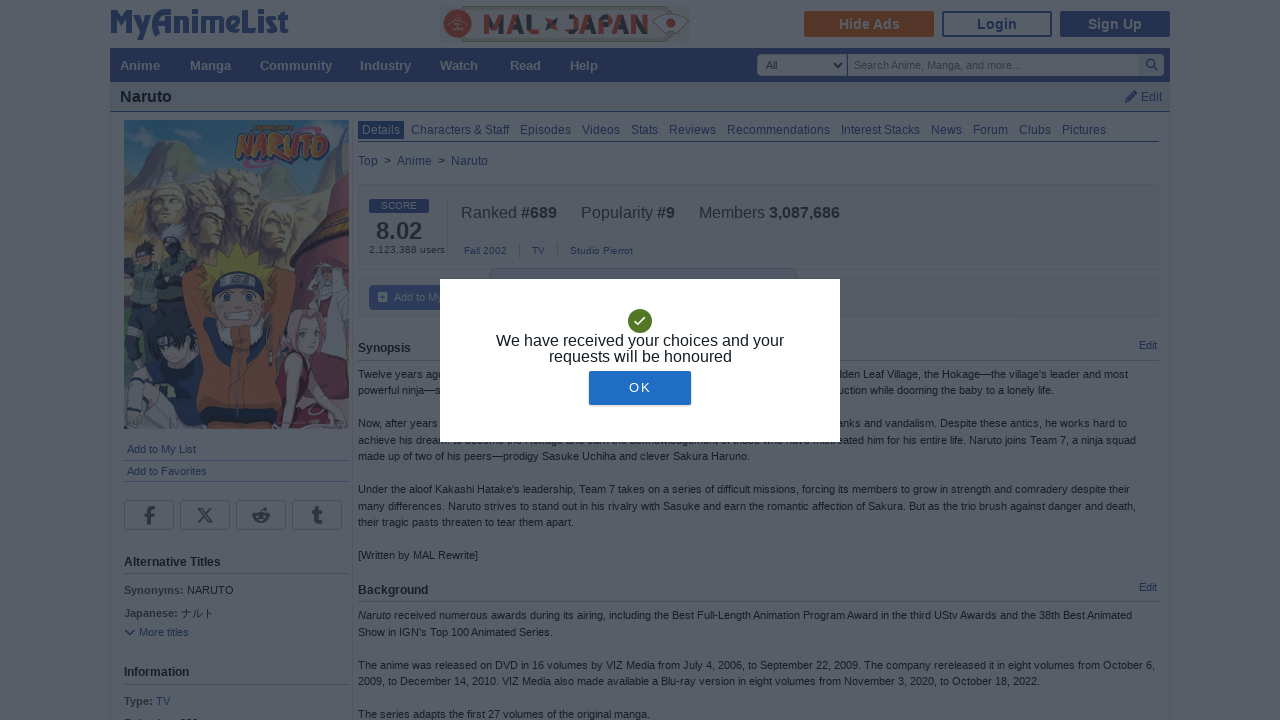

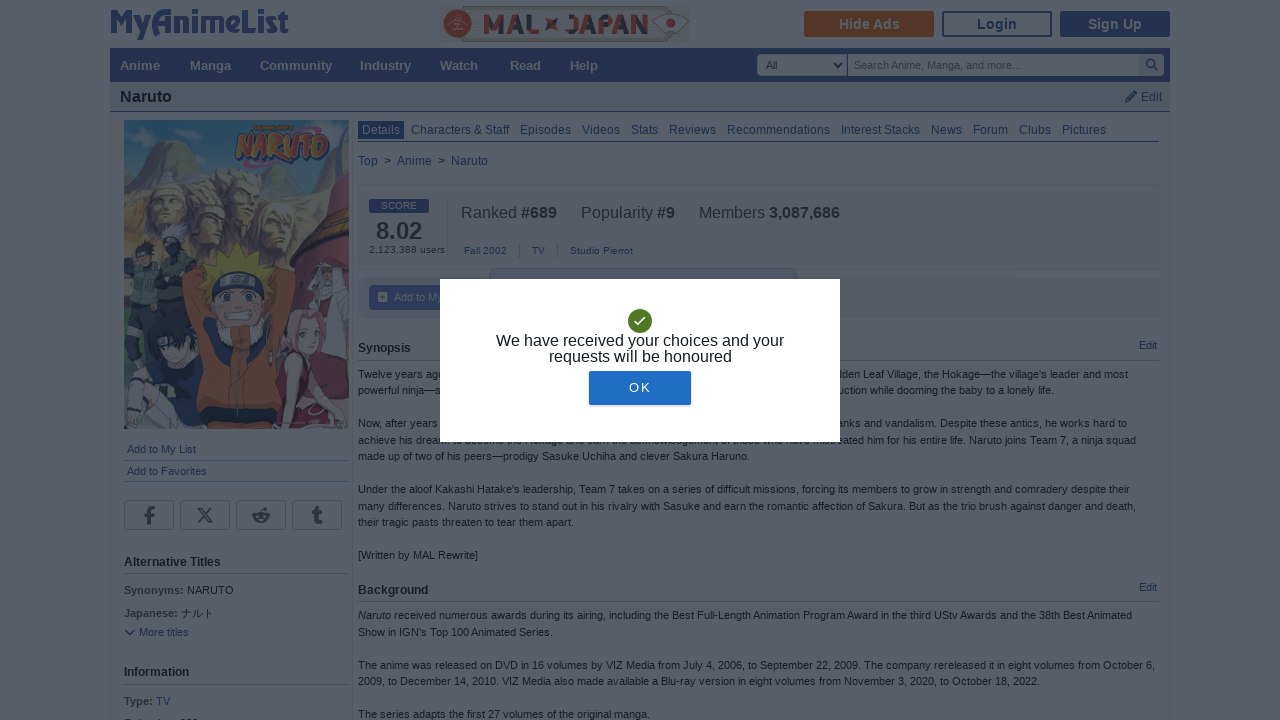